Tests un-marking todo items as complete by checking and then unchecking the checkbox

Starting URL: https://demo.playwright.dev/todomvc

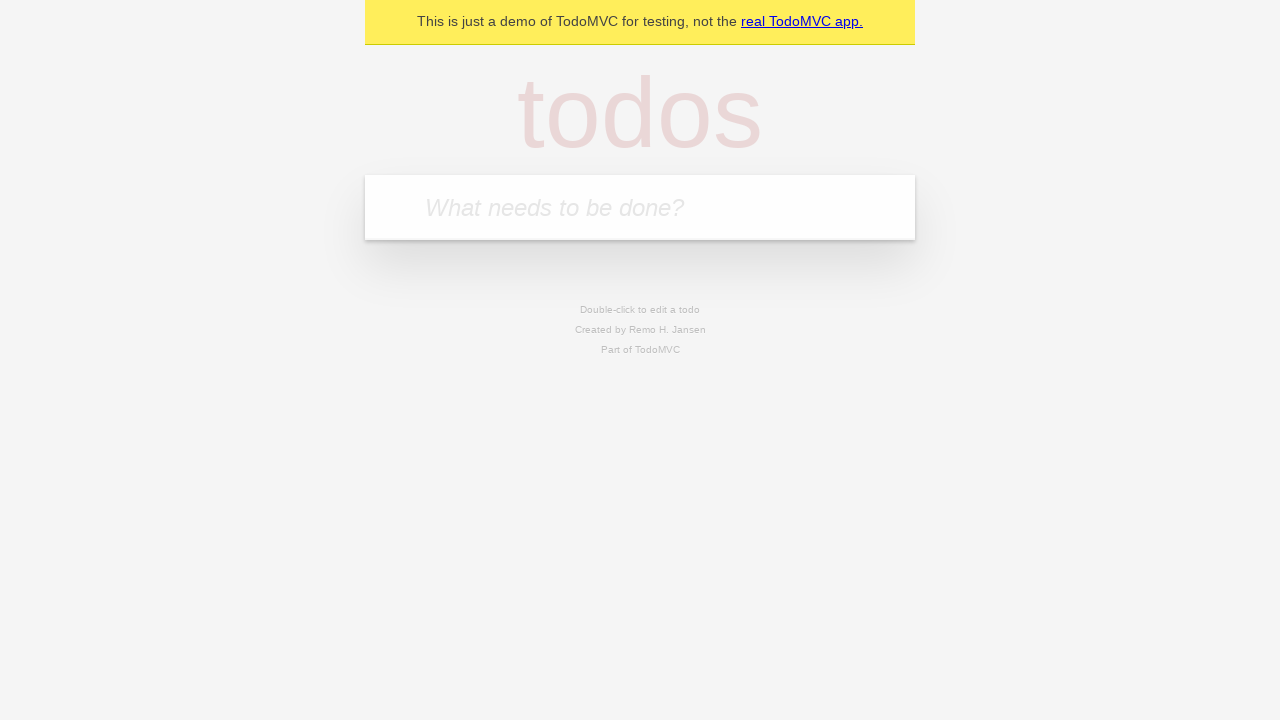

Located new todo input field
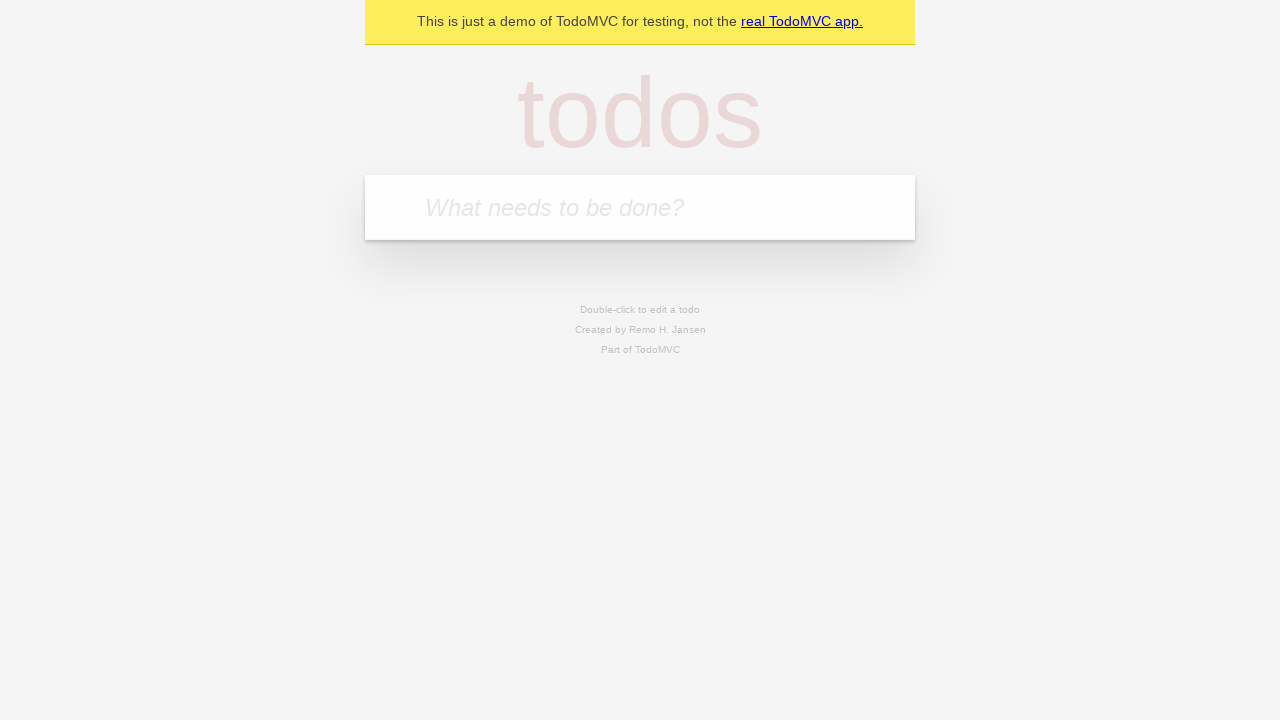

Filled first todo item 'buy some cheese' on internal:attr=[placeholder="What needs to be done?"i]
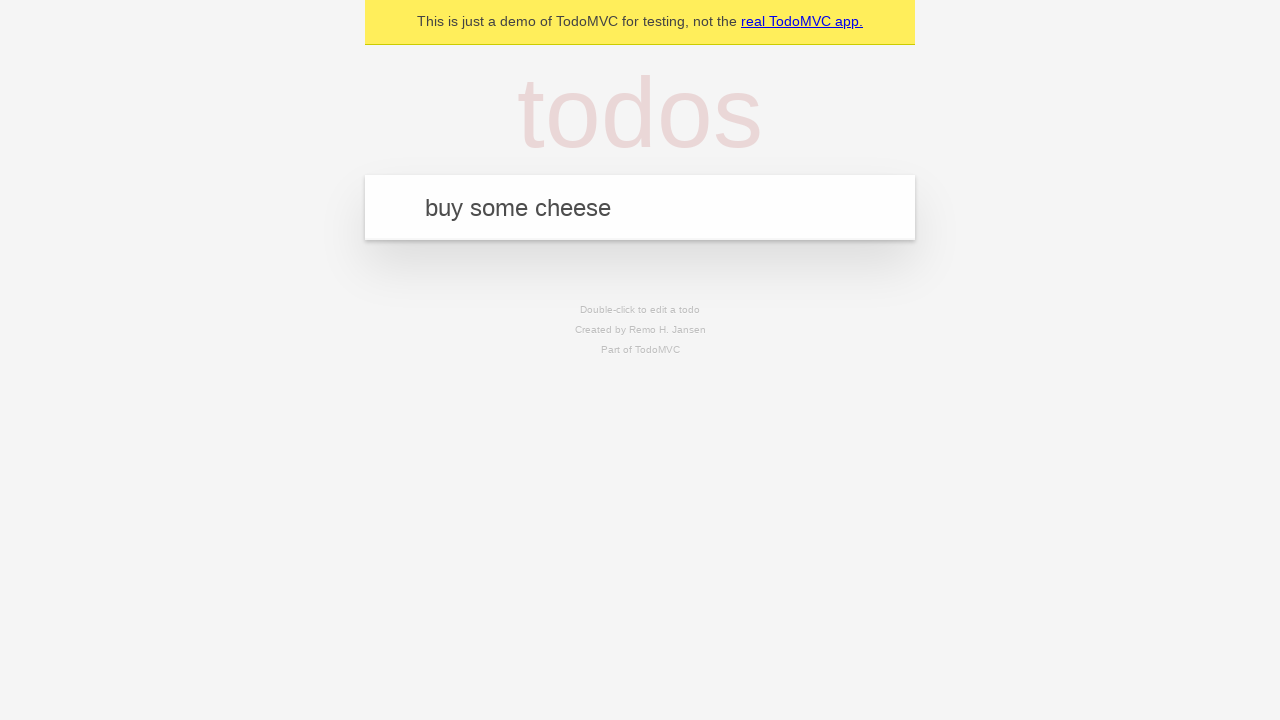

Pressed Enter to add first todo item on internal:attr=[placeholder="What needs to be done?"i]
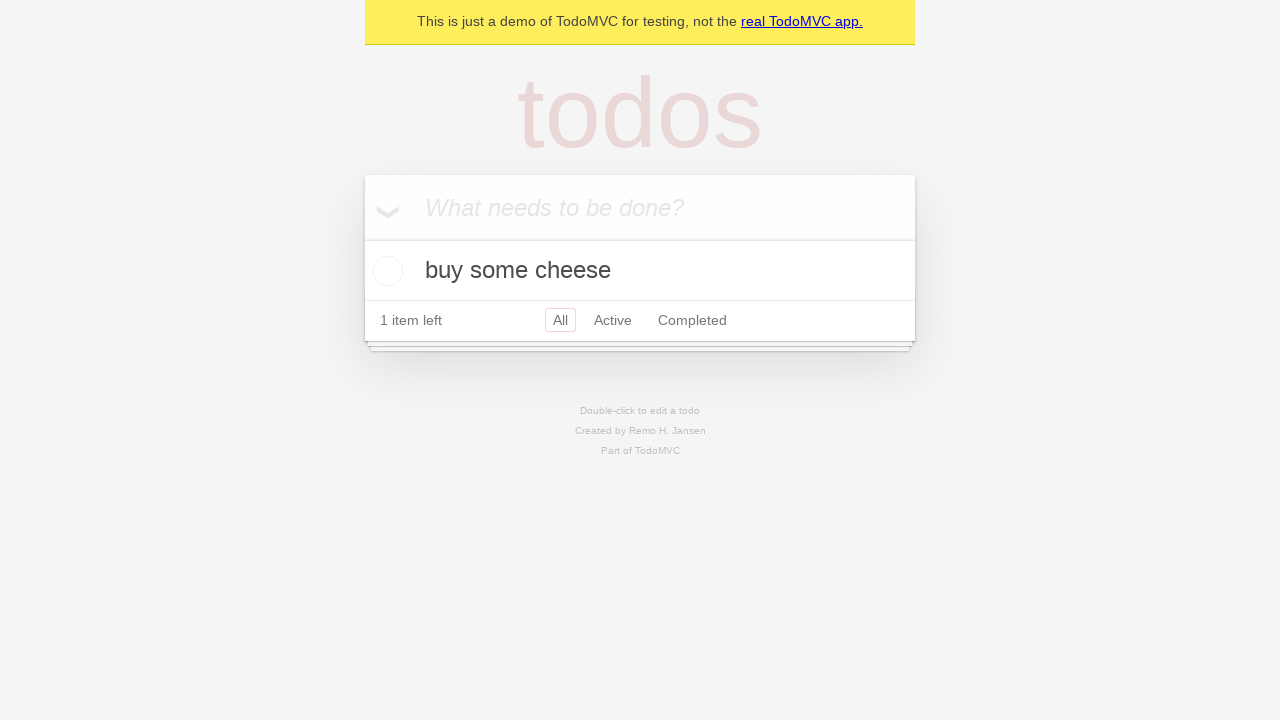

Filled second todo item 'feed the cat' on internal:attr=[placeholder="What needs to be done?"i]
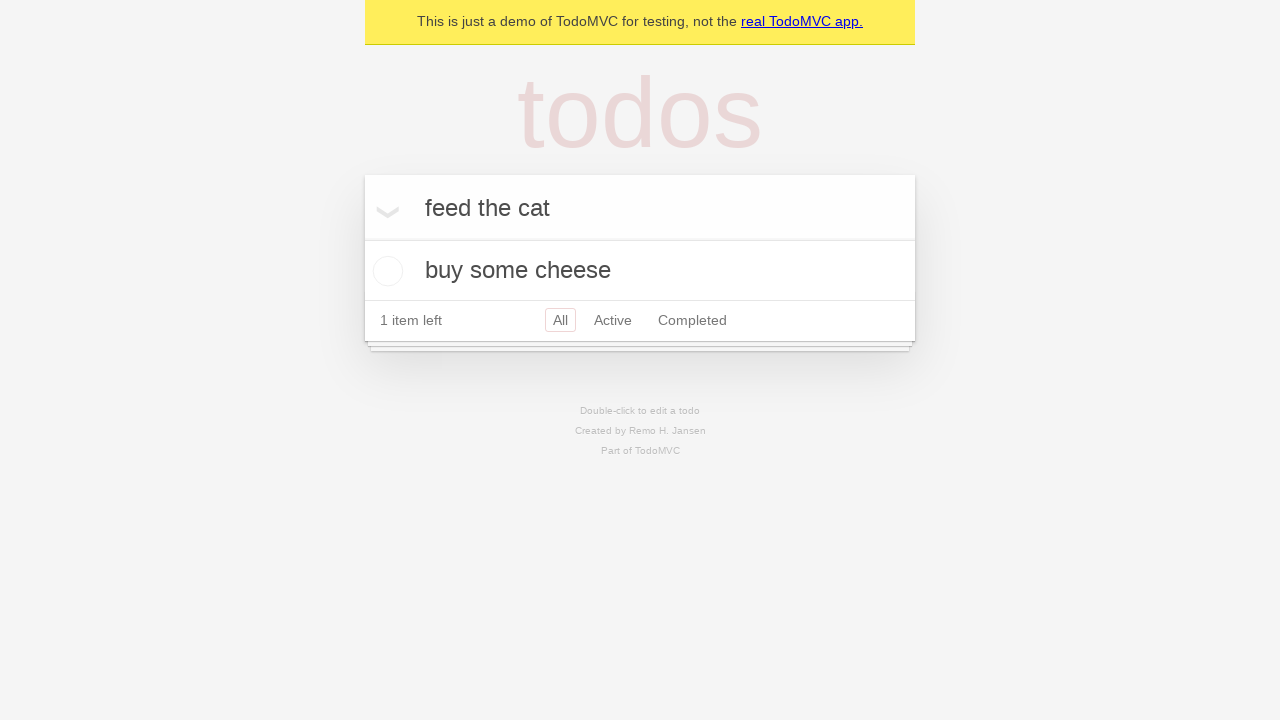

Pressed Enter to add second todo item on internal:attr=[placeholder="What needs to be done?"i]
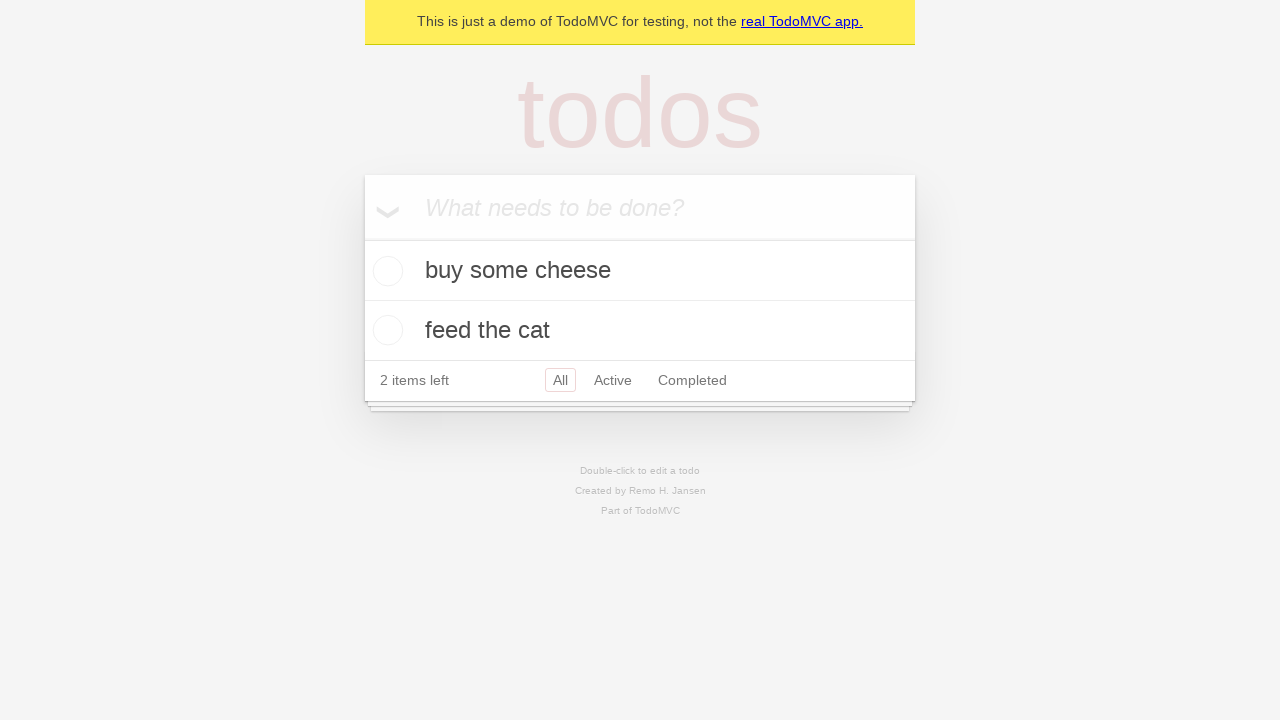

Waited for second todo item to load
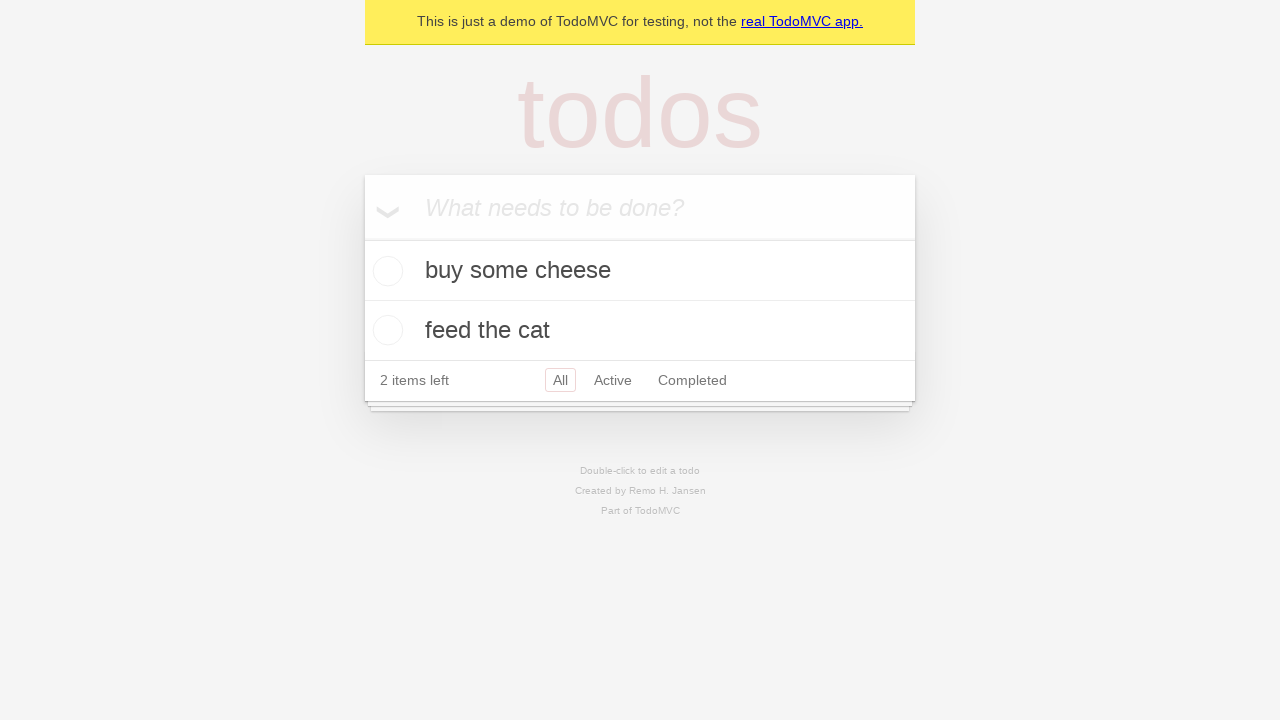

Located first todo item
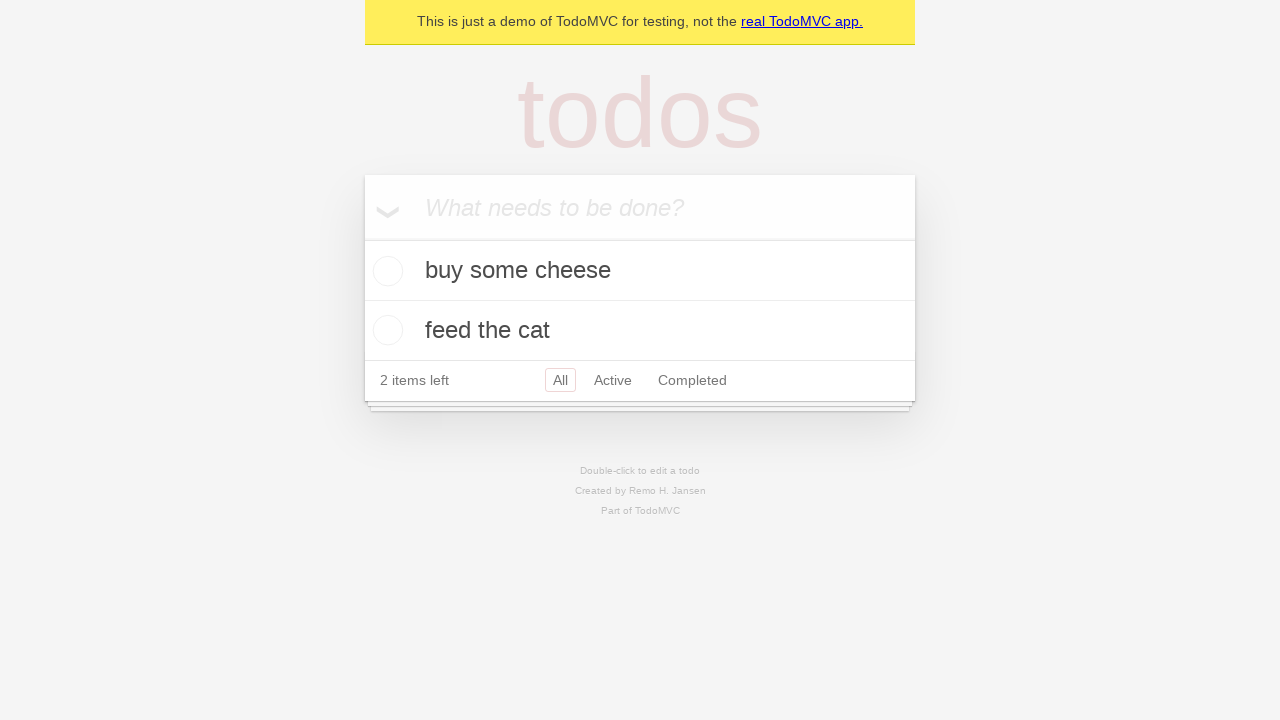

Located checkbox for first todo item
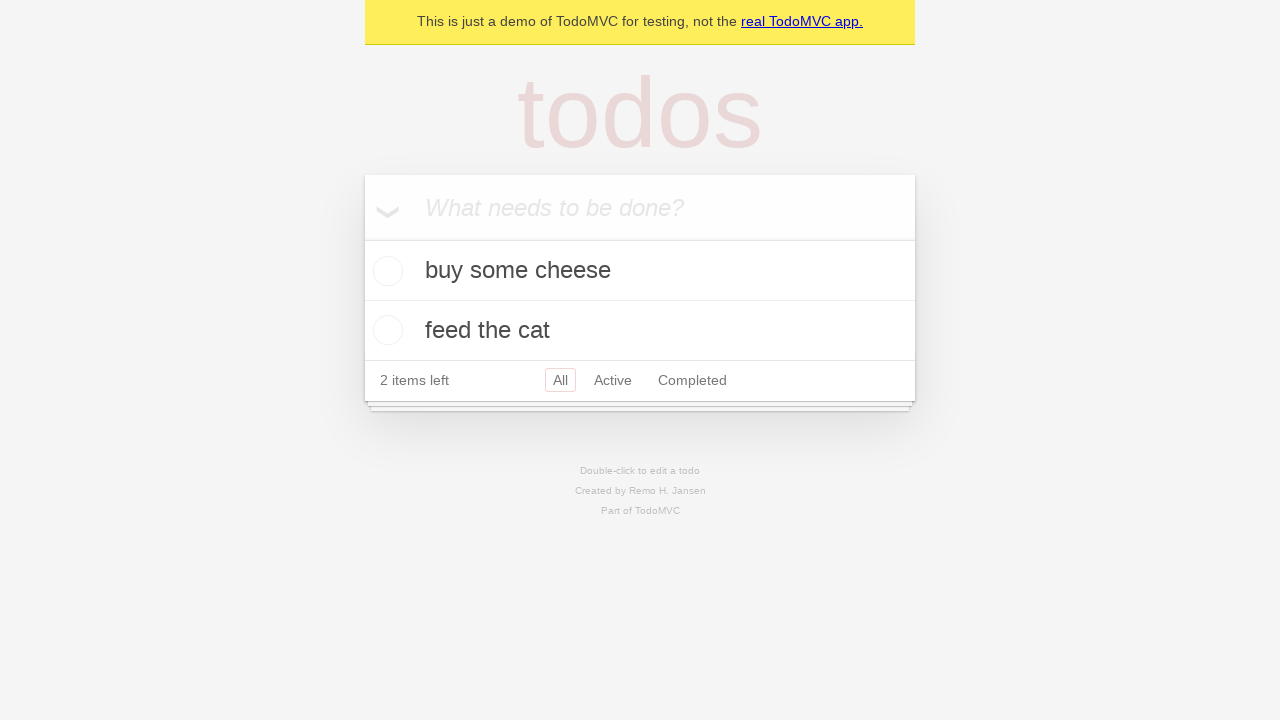

Checked the first todo item as complete at (385, 271) on internal:testid=[data-testid="todo-item"s] >> nth=0 >> internal:role=checkbox
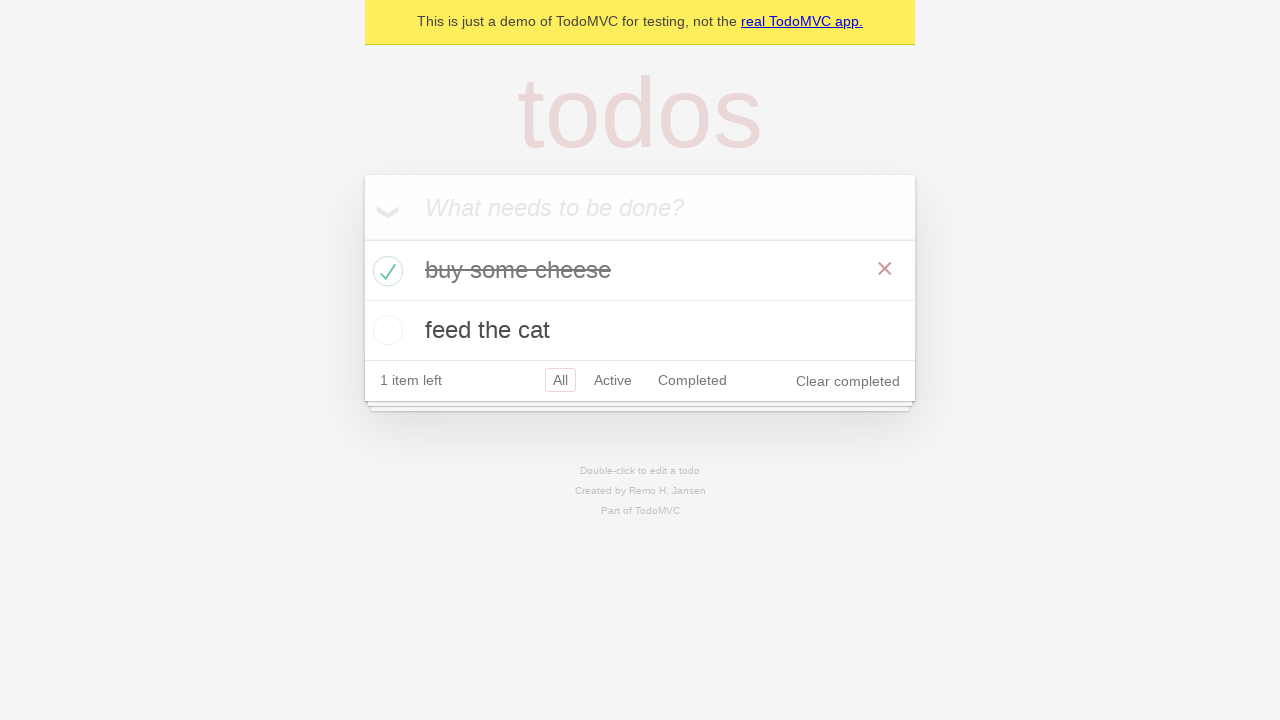

Unchecked the first todo item to mark as incomplete at (385, 271) on internal:testid=[data-testid="todo-item"s] >> nth=0 >> internal:role=checkbox
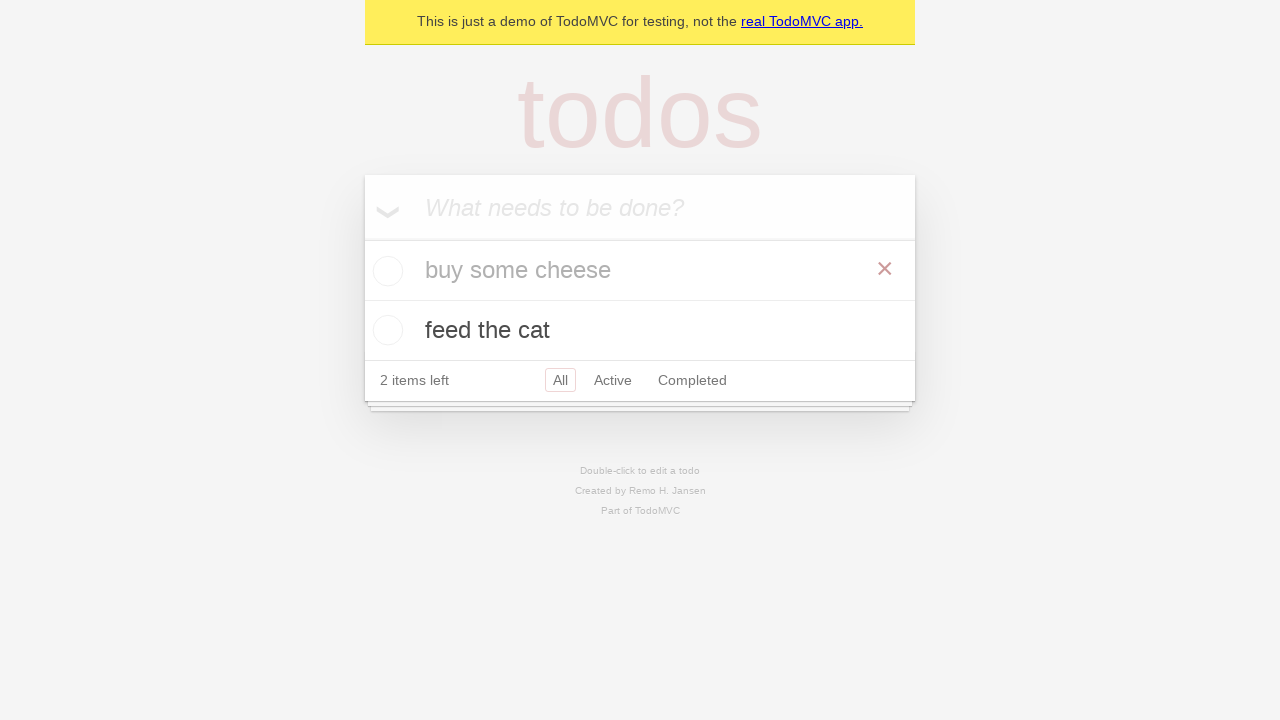

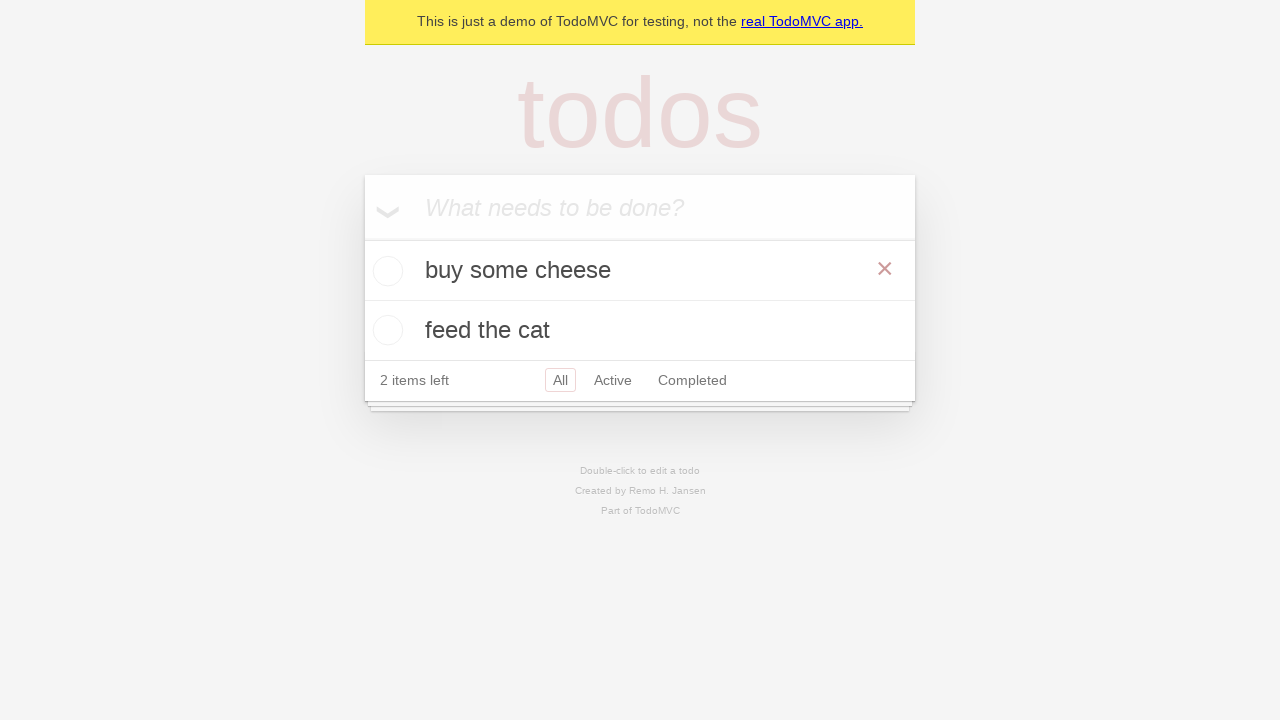